Navigates to a Flashscore match page and clicks on the Statistics tab, then clicks on the Match sub-tab to view match statistics

Starting URL: https://www.flashscore.com/match/zDR1CCoh/#match-summary

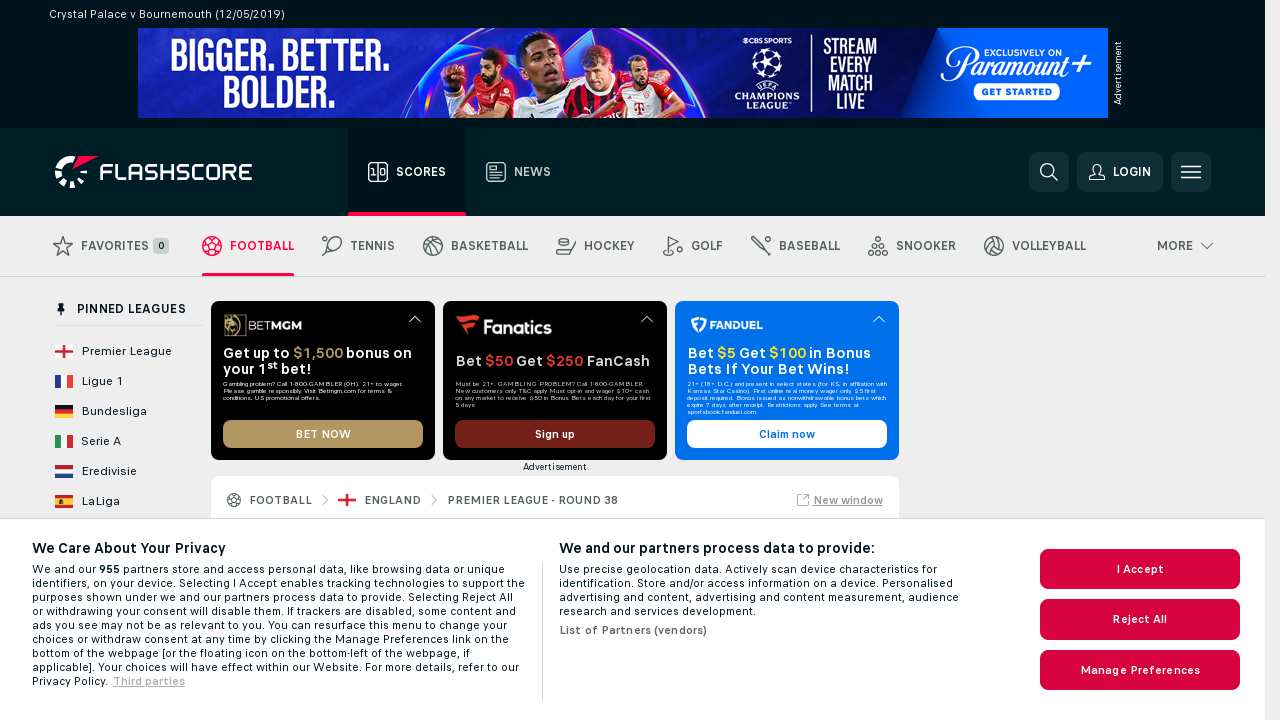

Clicked on Statistics tab at (554, 361) on text=Statistics
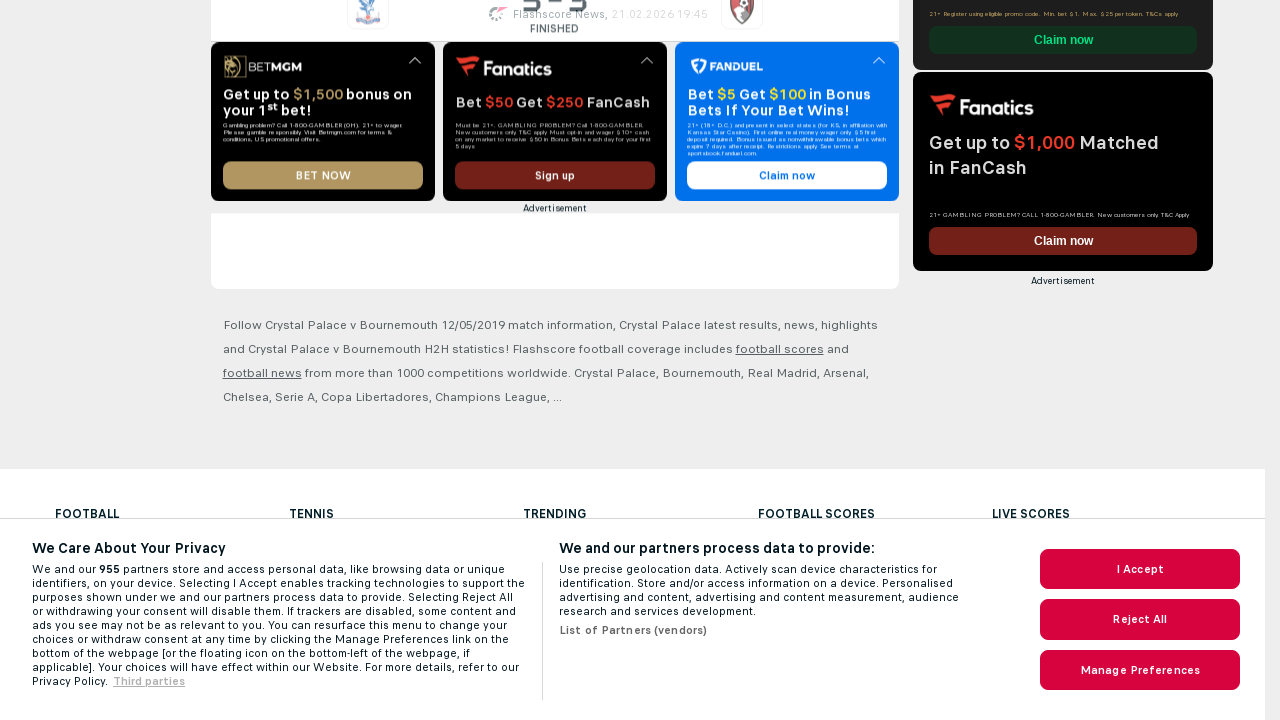

Waited for stats section to load
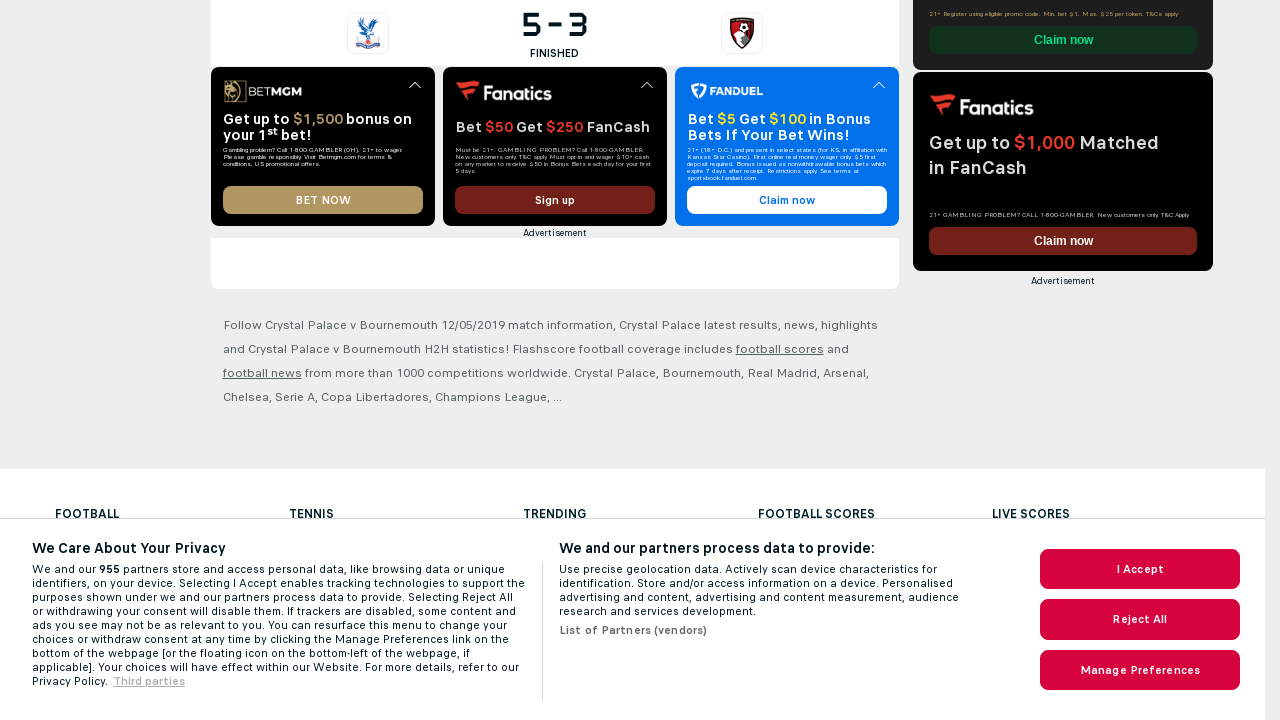

Clicked on Match sub-tab at (258, 360) on text=Match
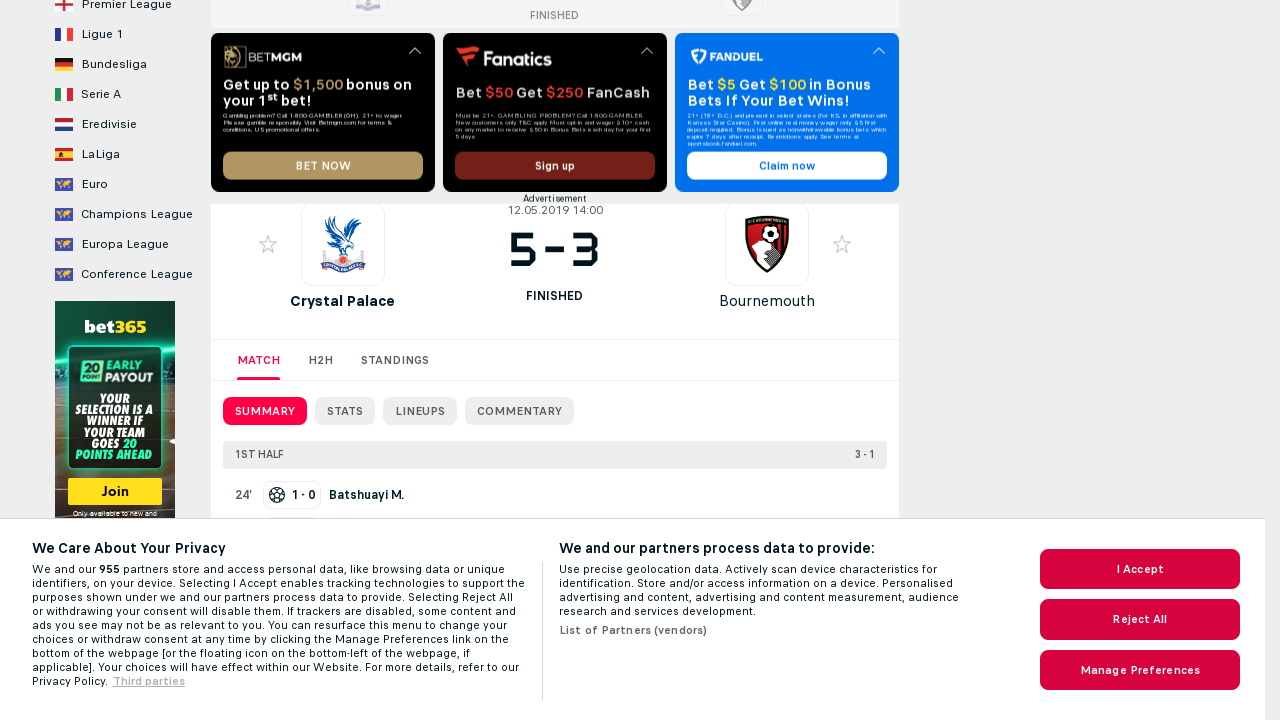

Waited for match statistics to load
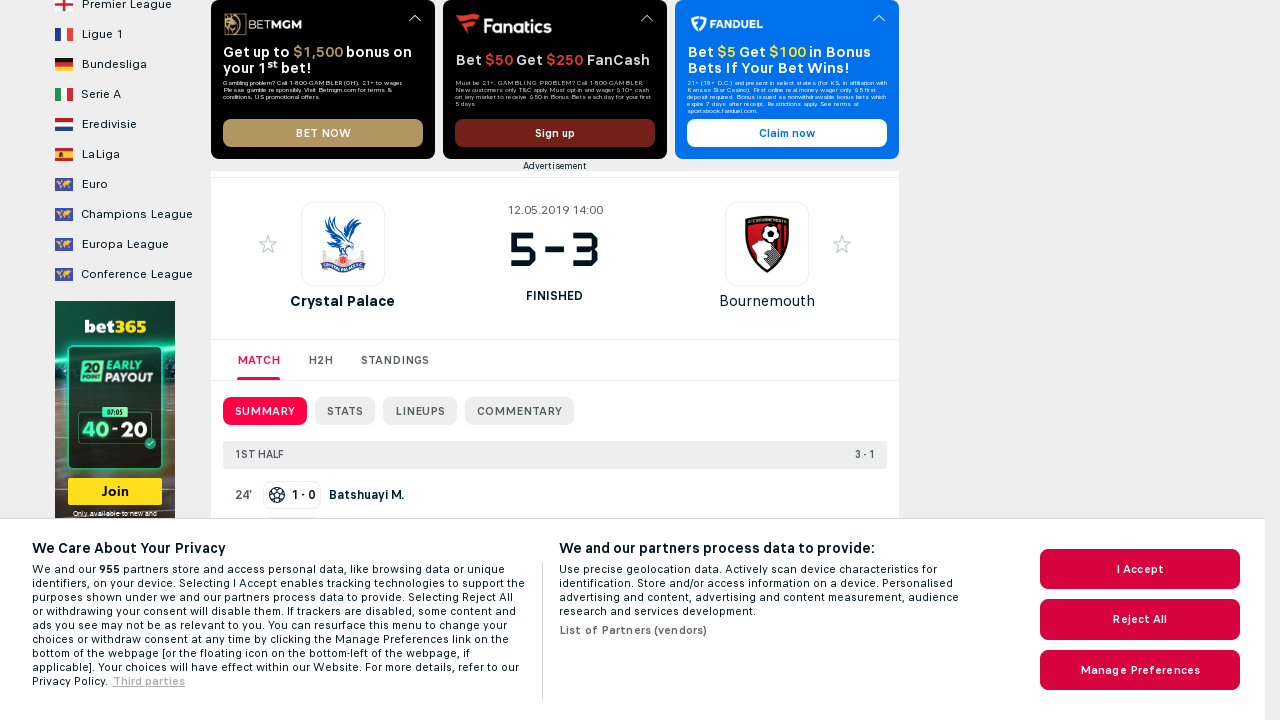

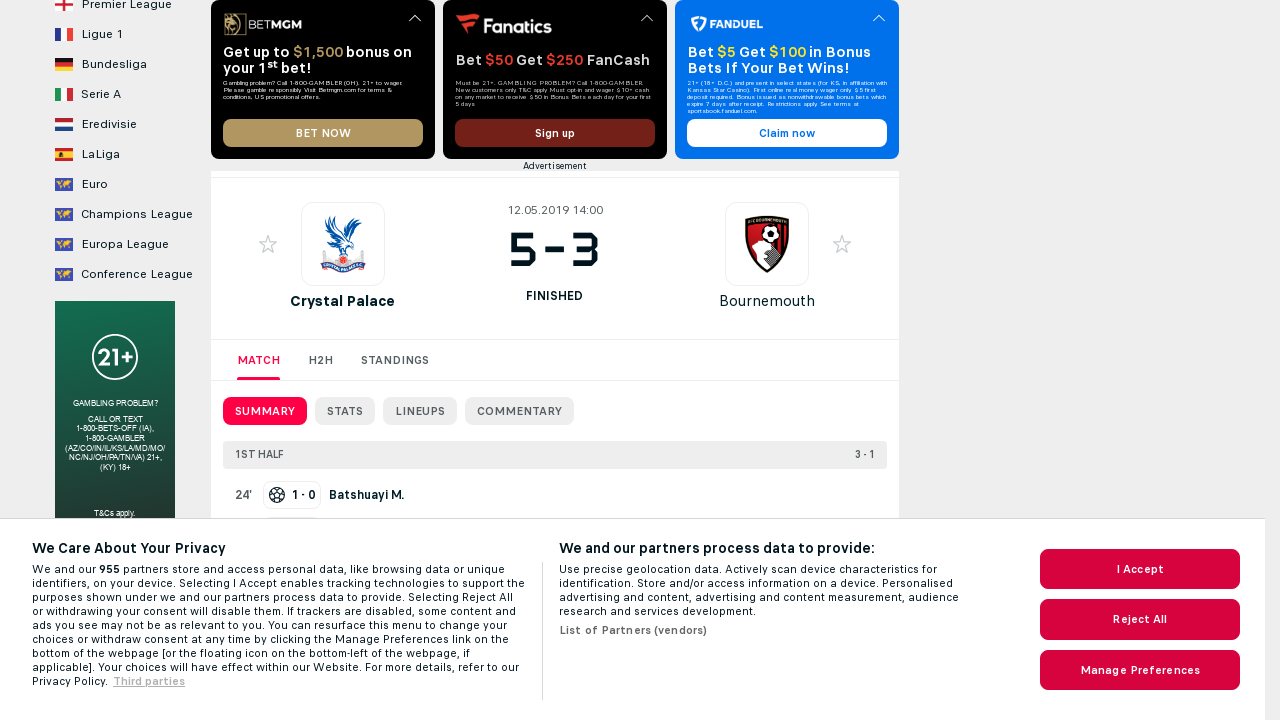